Tests synchronization by clicking a hidden button and verifying a loading element is displayed

Starting URL: https://atidcollege.co.il/Xamples/ex_synchronization.html

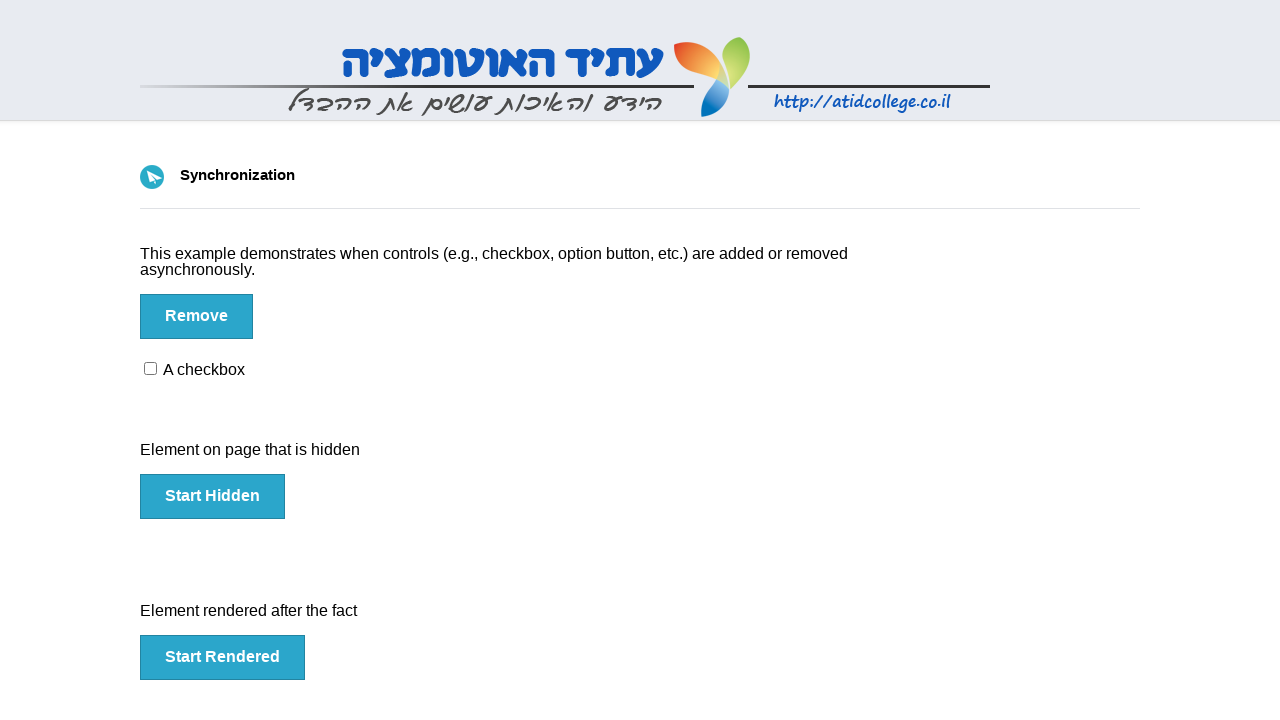

Clicked the hidden button at (212, 496) on #hidden
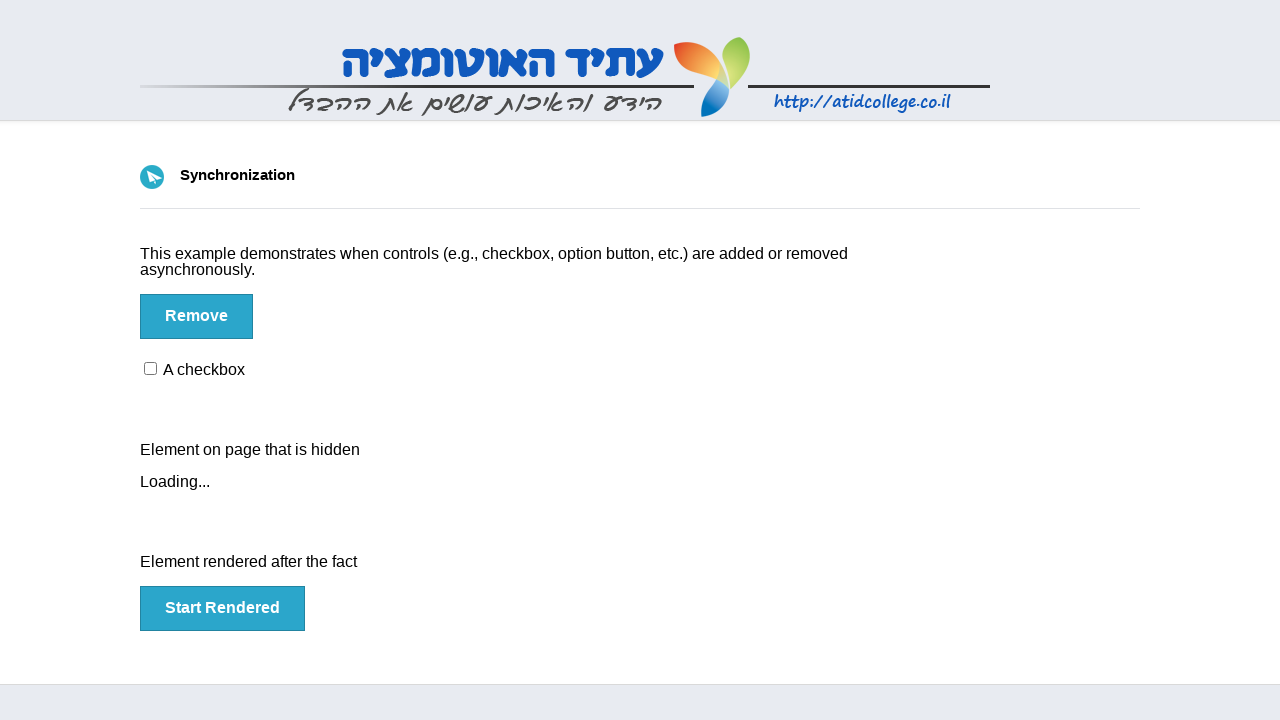

Loading element became visible after clicking hidden button
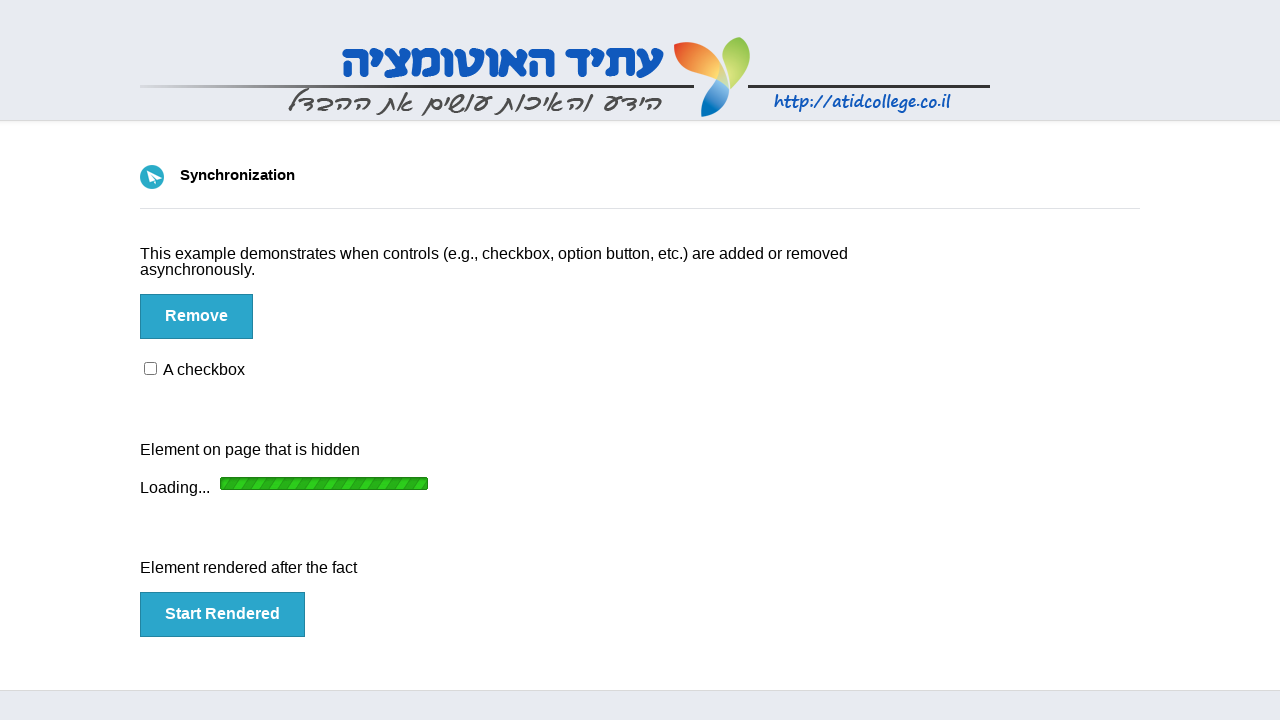

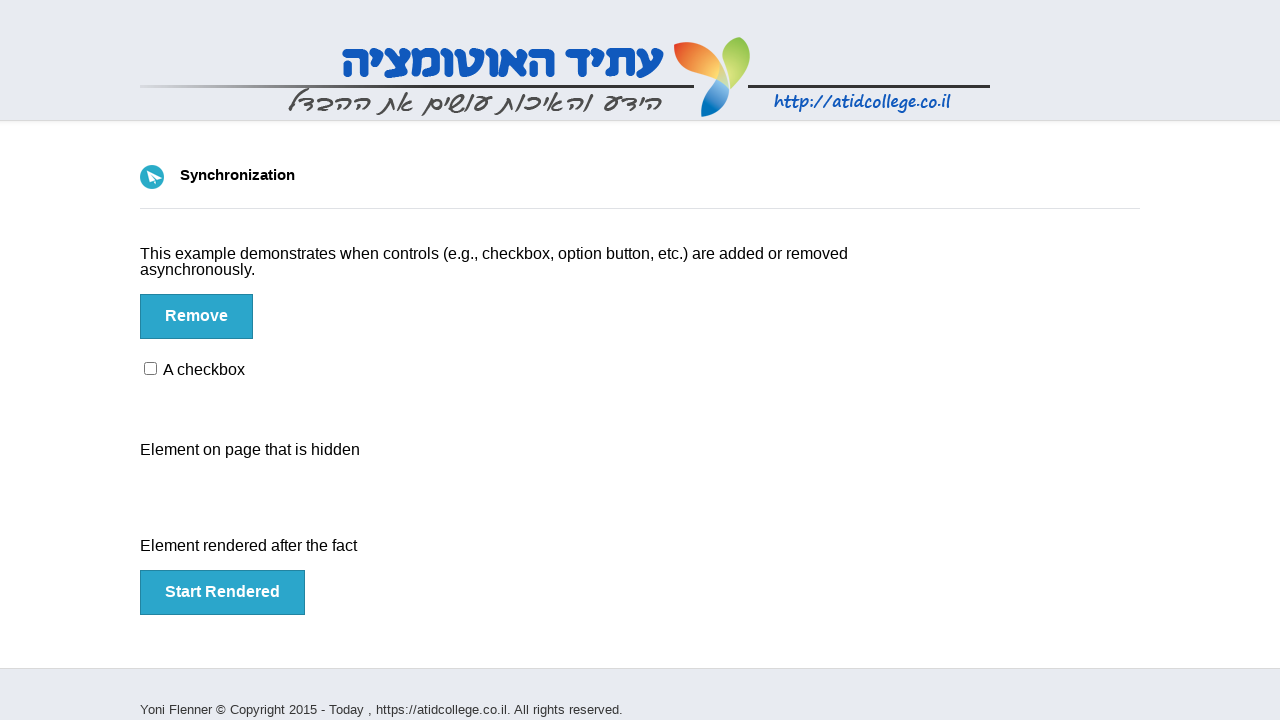